Tests radio button functionality by selecting the first radio option and clicking a button to verify the selection.

Starting URL: https://www.lambdatest.com/selenium-playground/radiobutton-demo

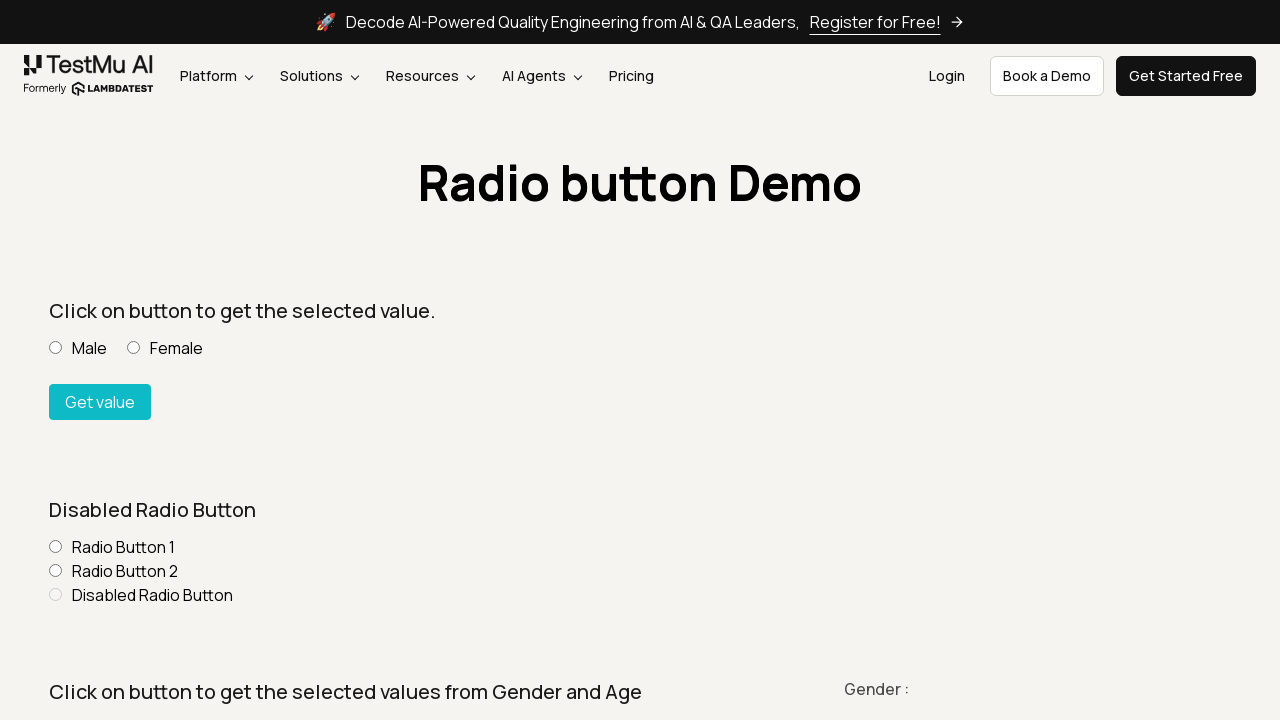

Selected the first radio button (Male option) at (56, 348) on input[name=optradio] >> nth=0
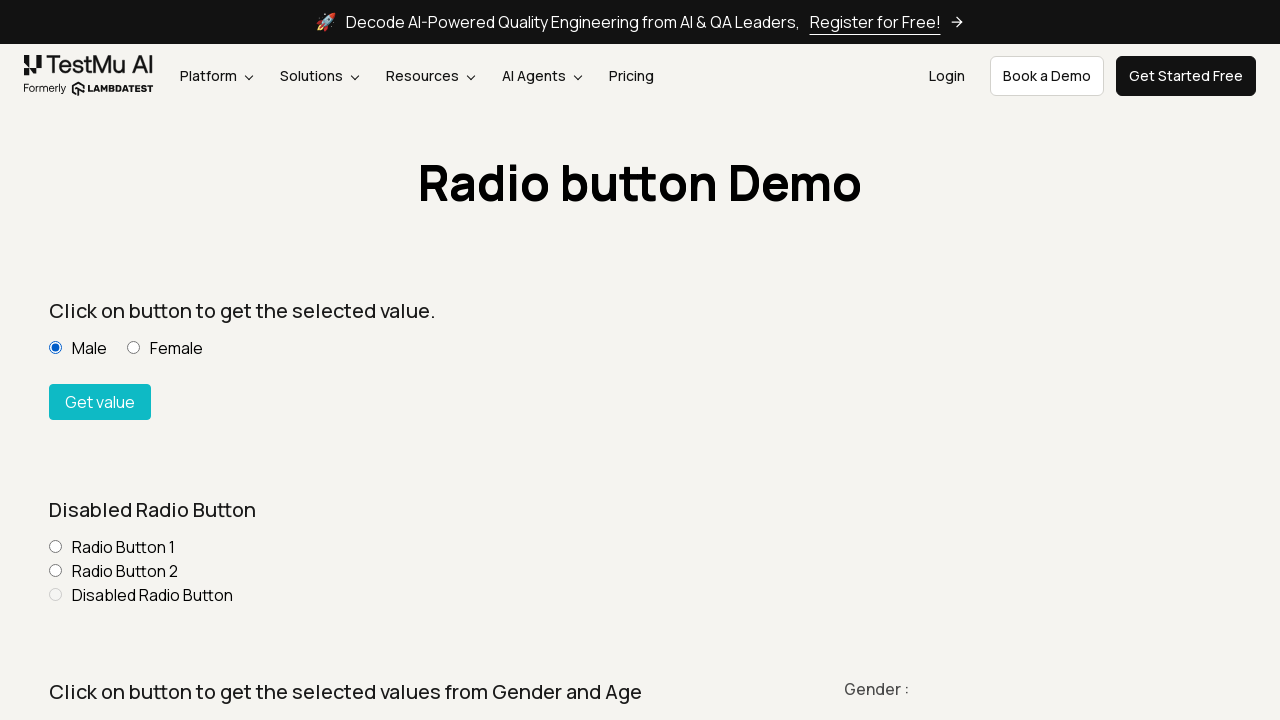

Clicked the button to verify radio button selection at (100, 402) on #buttoncheck
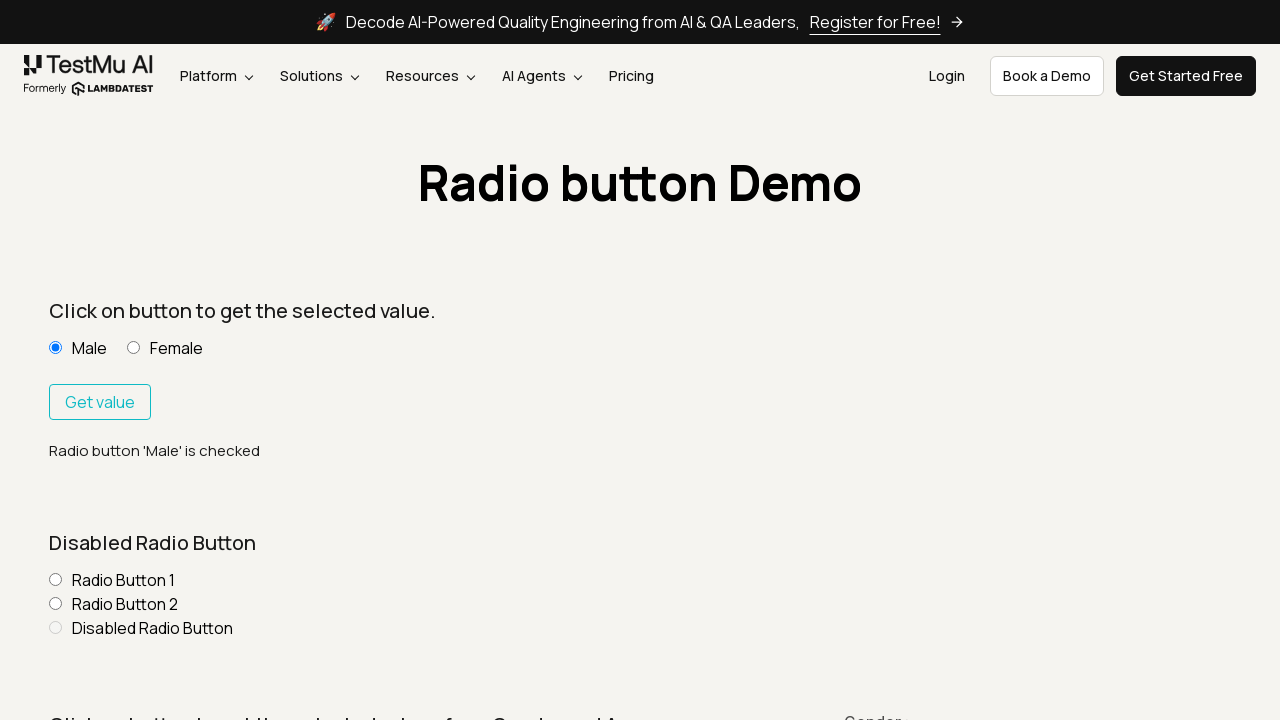

Selection result message displayed
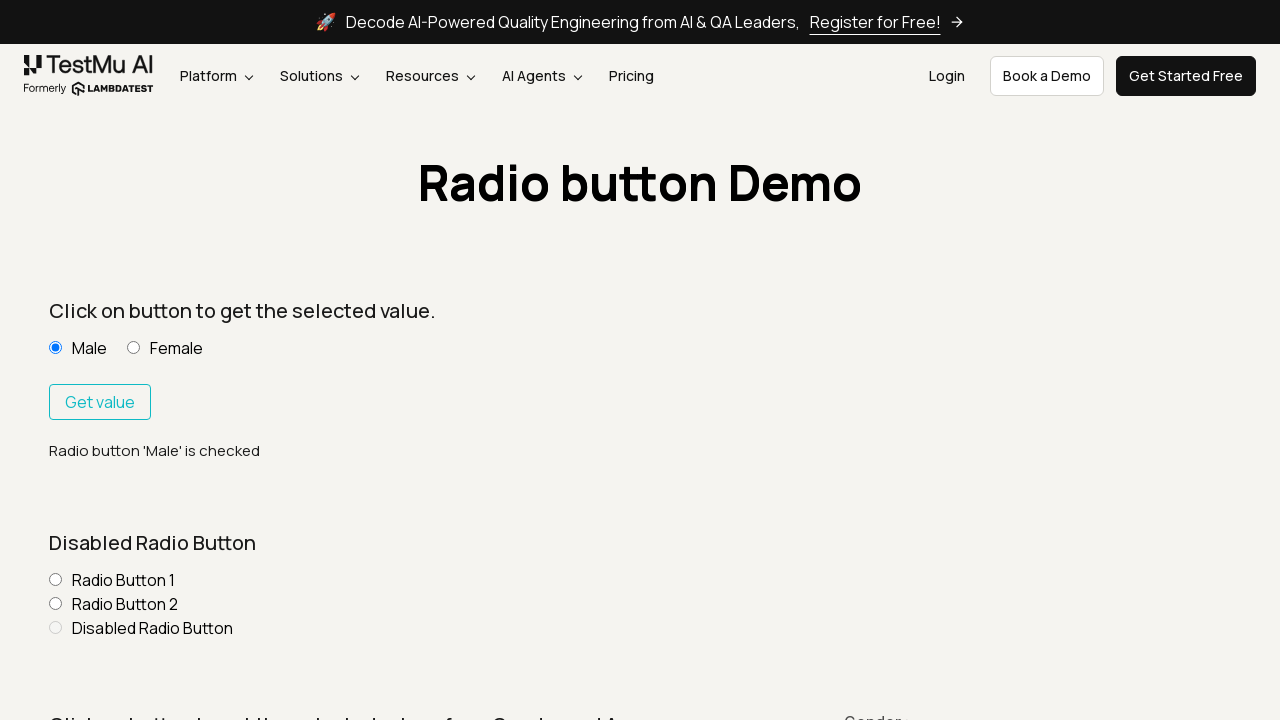

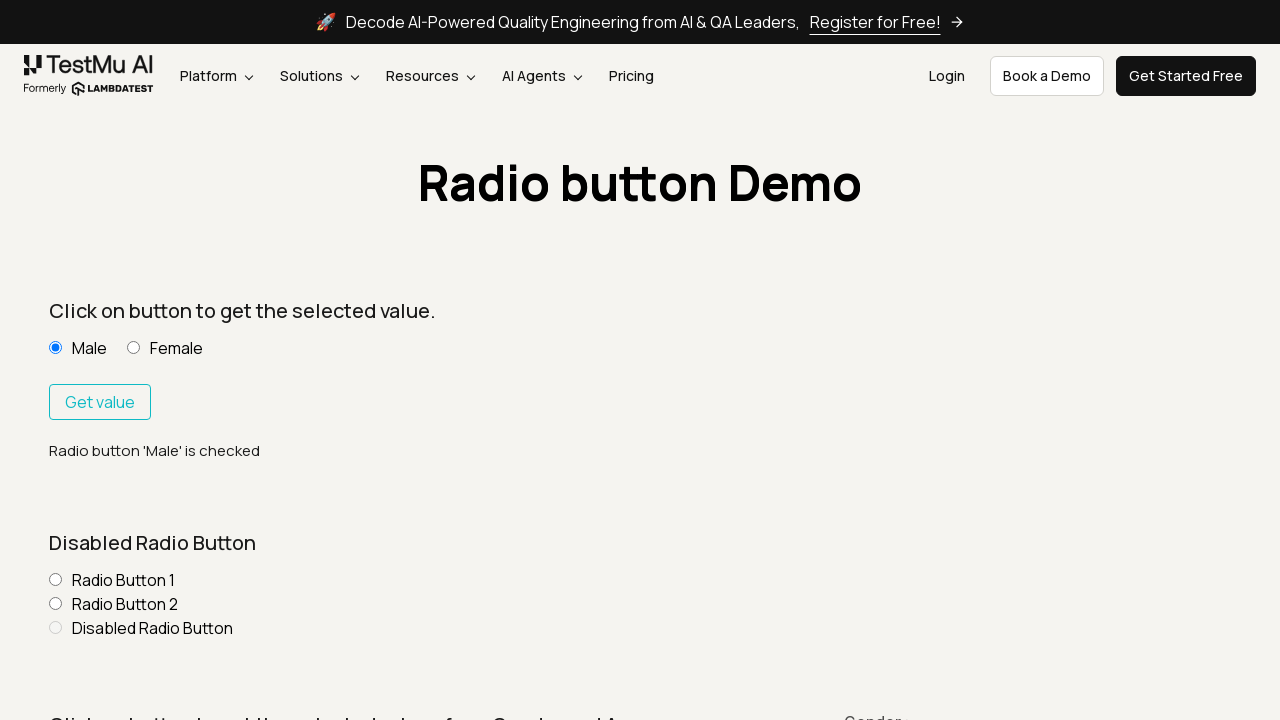